Navigates to the Omayo blog page and takes a screenshot of the page

Starting URL: https://omayo.blogspot.com/

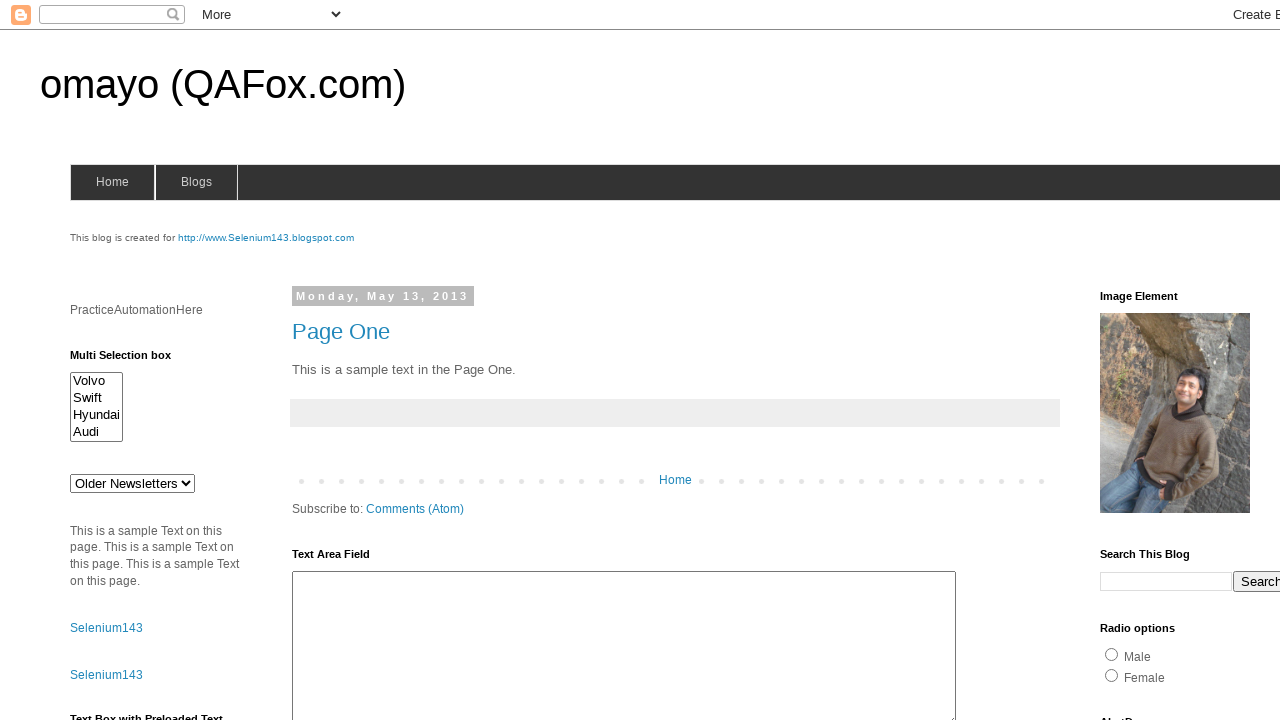

Navigated to Omayo blog page
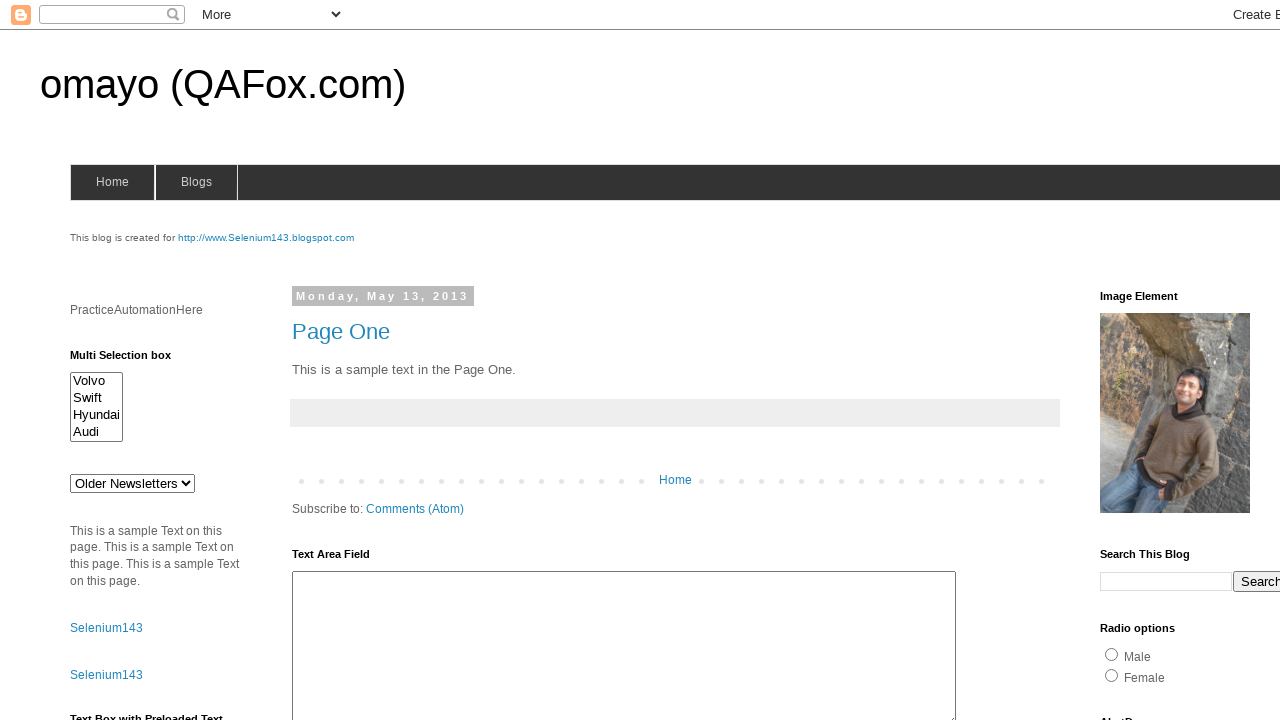

Waited for page to fully load (networkidle)
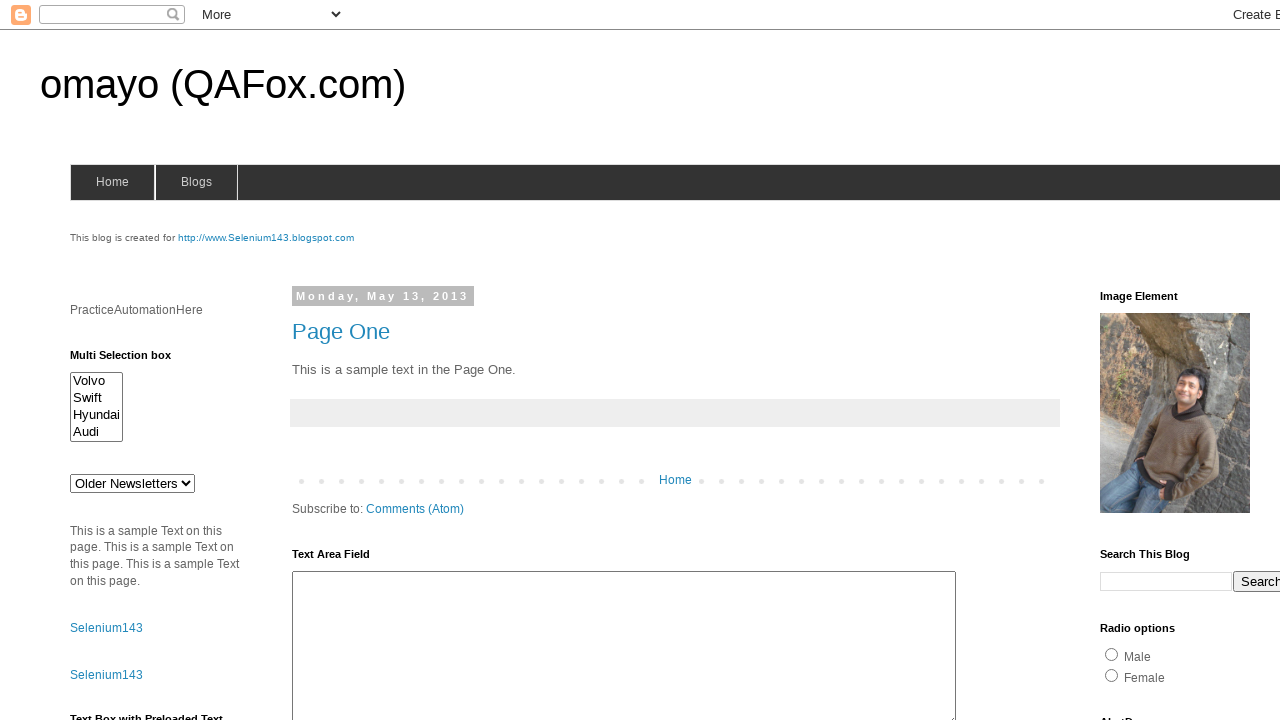

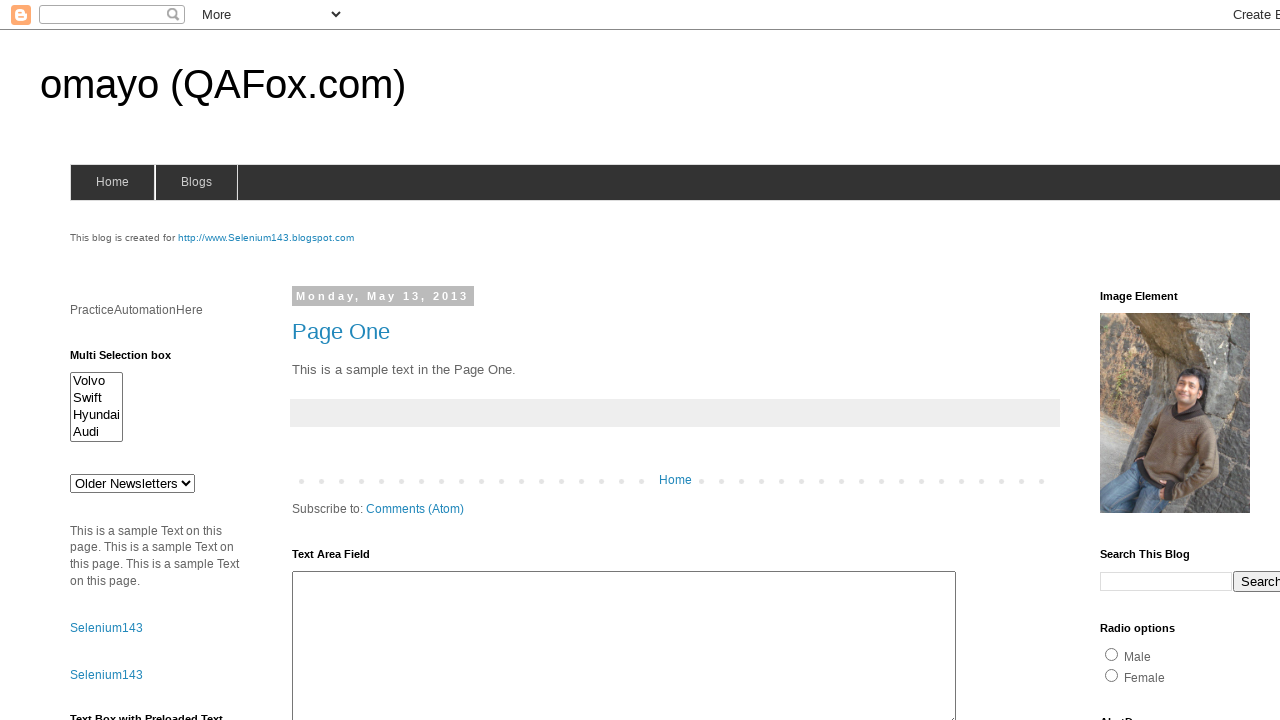